Navigates to the Selenium blog homepage and clicks the Sign up link to access the registration page

Starting URL: https://selenium-blog.herokuapp.com

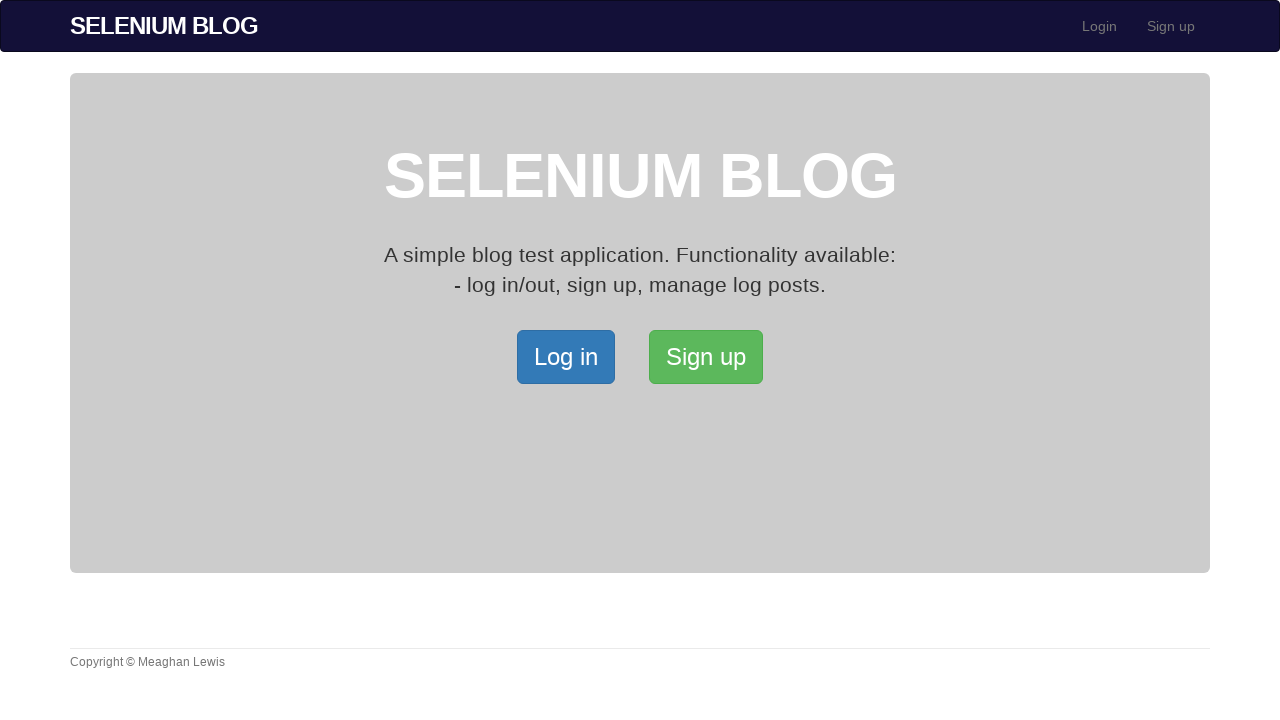

Navigated to Selenium blog homepage
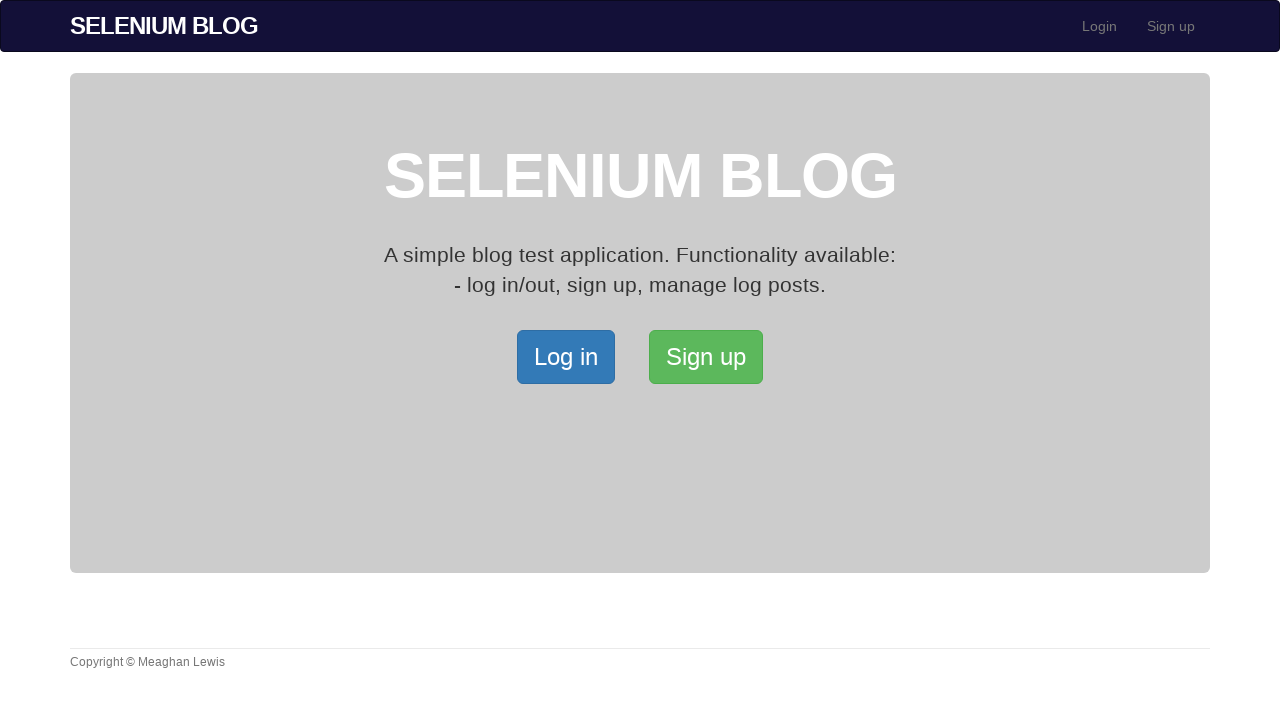

Clicked Sign up link to access registration page at (1171, 26) on text=Sign up
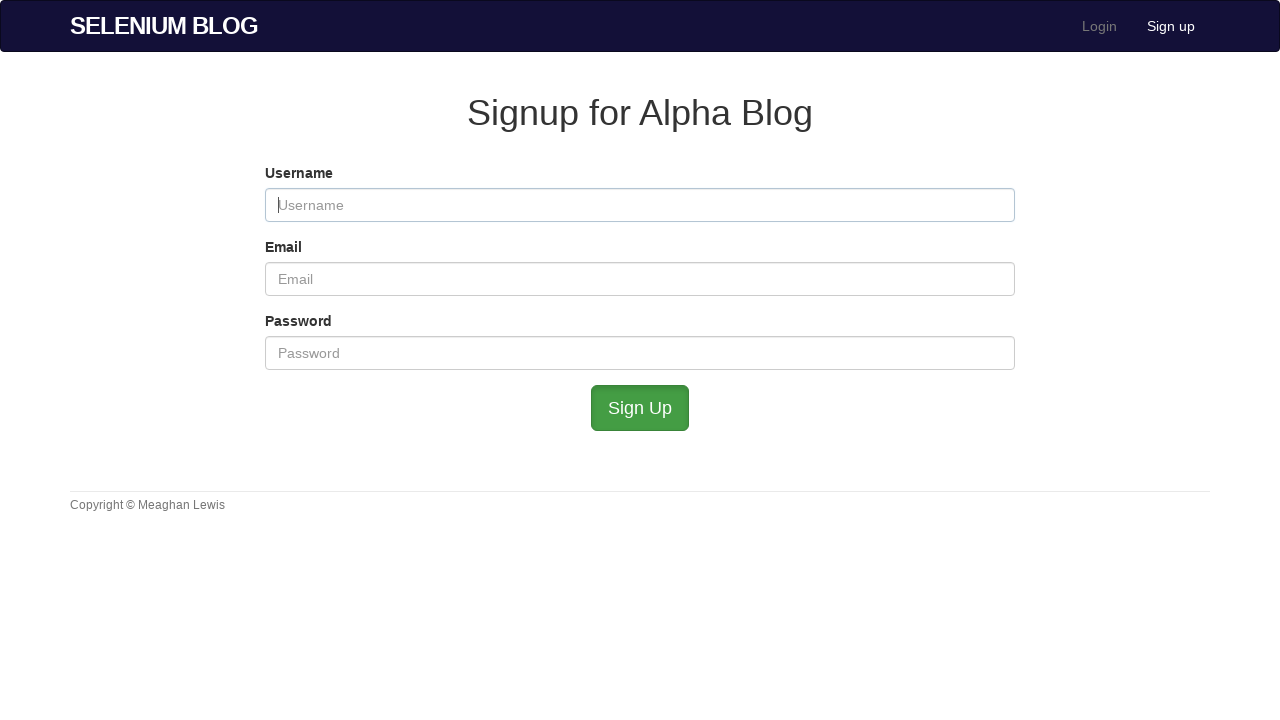

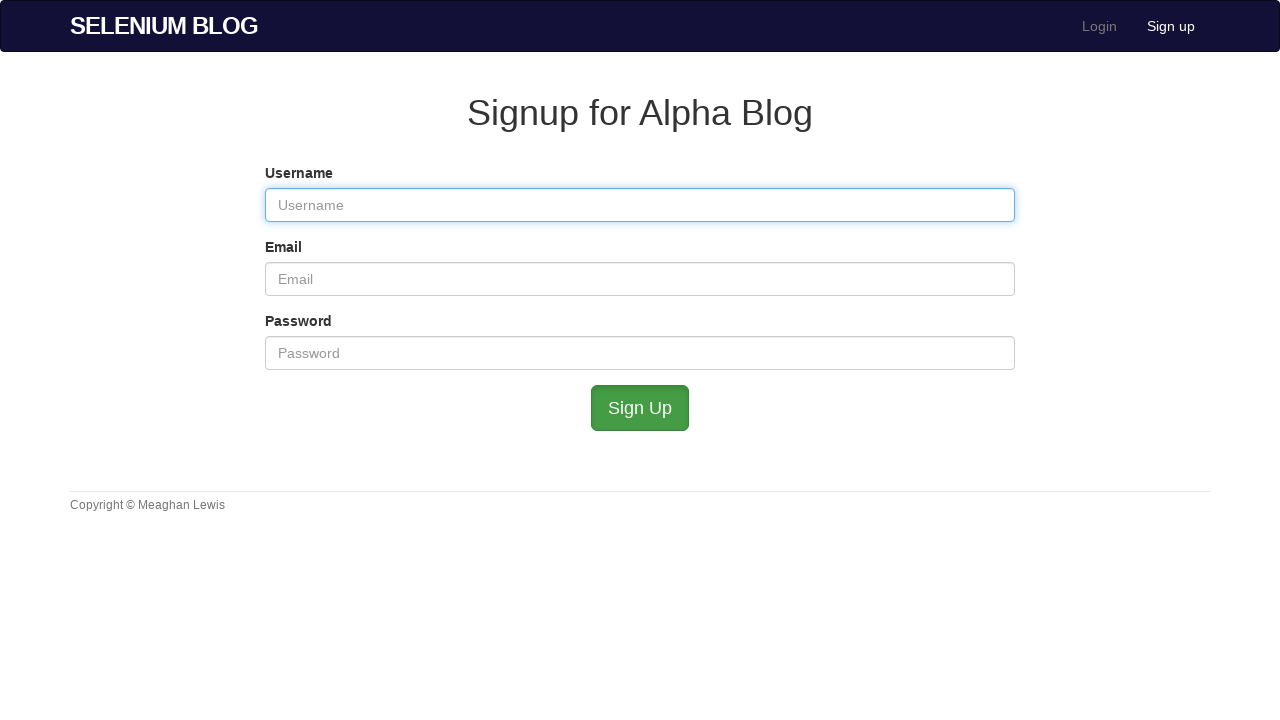